Tests the jQuery UI datepicker widget by switching to an iframe and entering a date value into the datepicker input field

Starting URL: https://jqueryui.com/datepicker/#dropdown-month-year

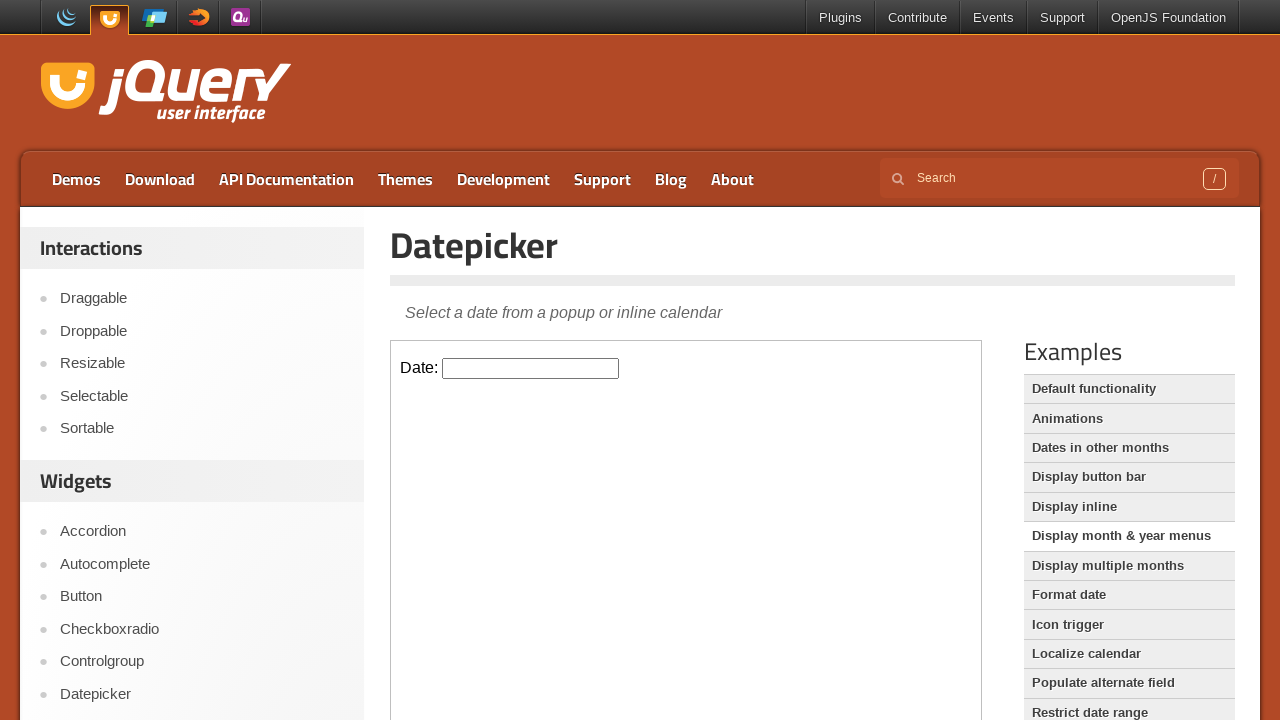

Located and switched to the datepicker demo iframe
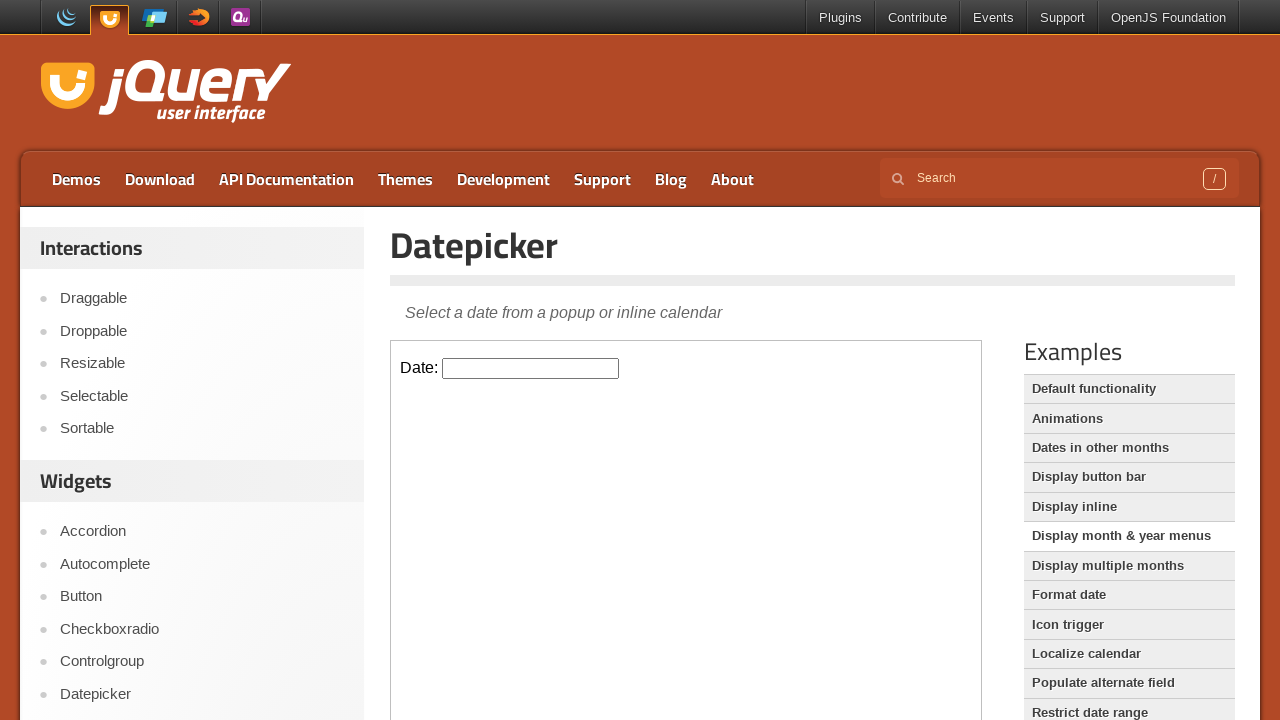

Filled datepicker input field with date '08/04/2020' on iframe >> nth=0 >> internal:control=enter-frame >> #datepicker
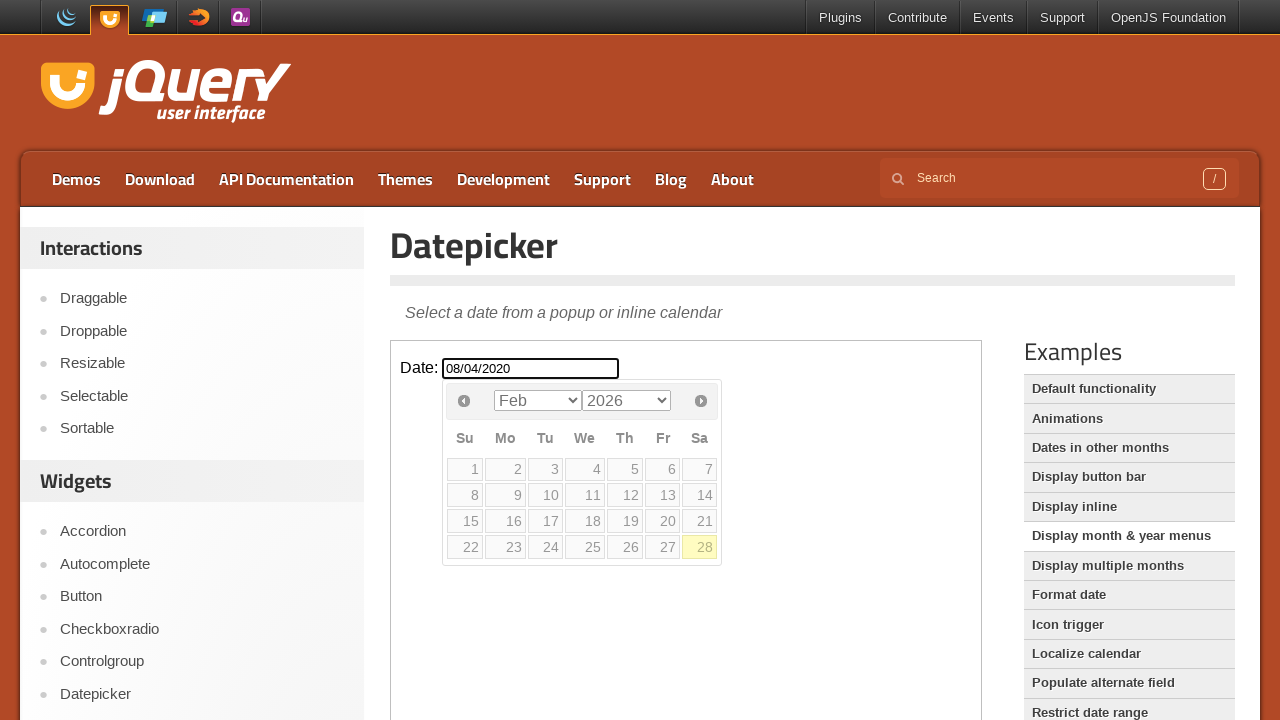

Pressed Enter to confirm the date selection on iframe >> nth=0 >> internal:control=enter-frame >> #datepicker
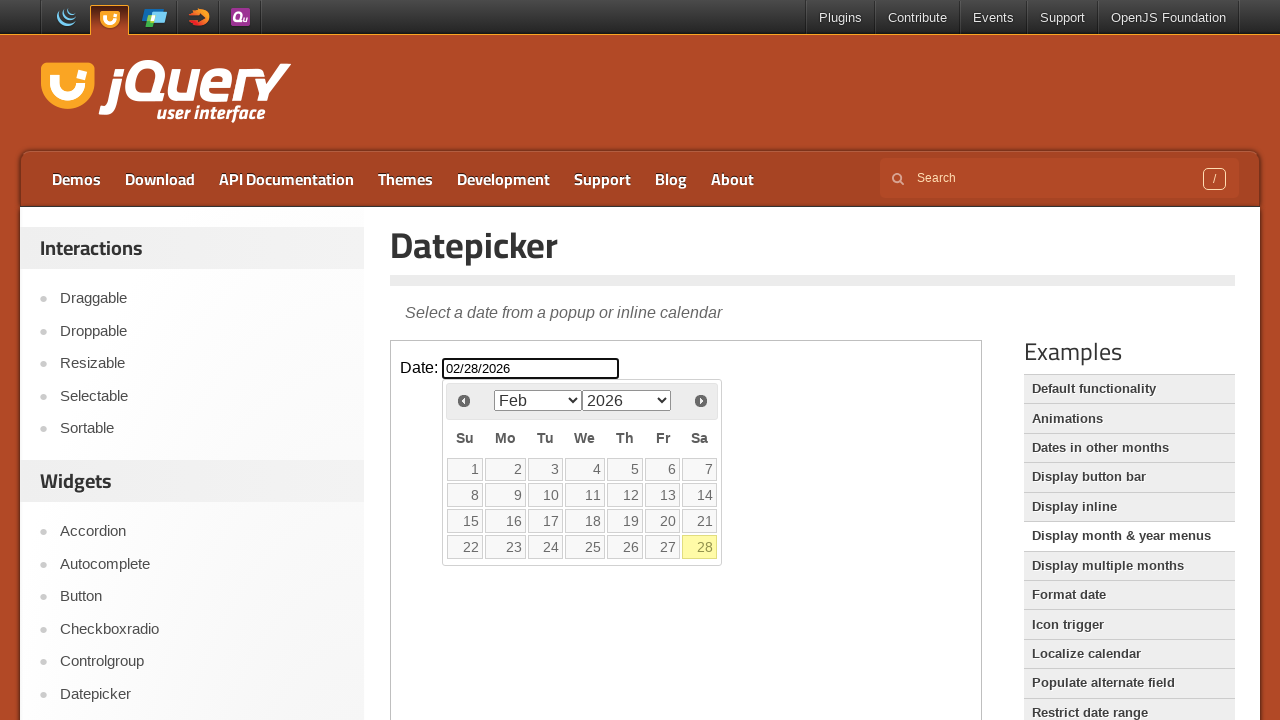

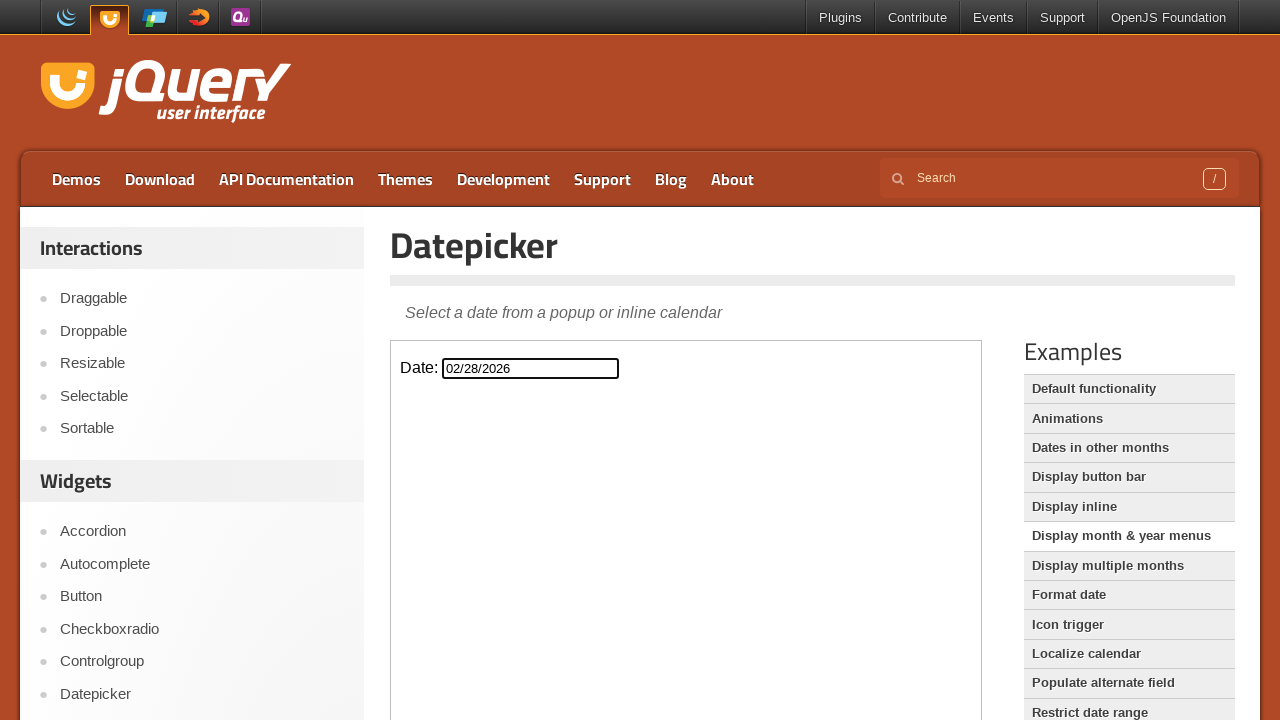